Navigates to the Nykaa website and hovers over the "brands" navigation link to trigger a dropdown menu or hover effect

Starting URL: https://www.nykaa.com/

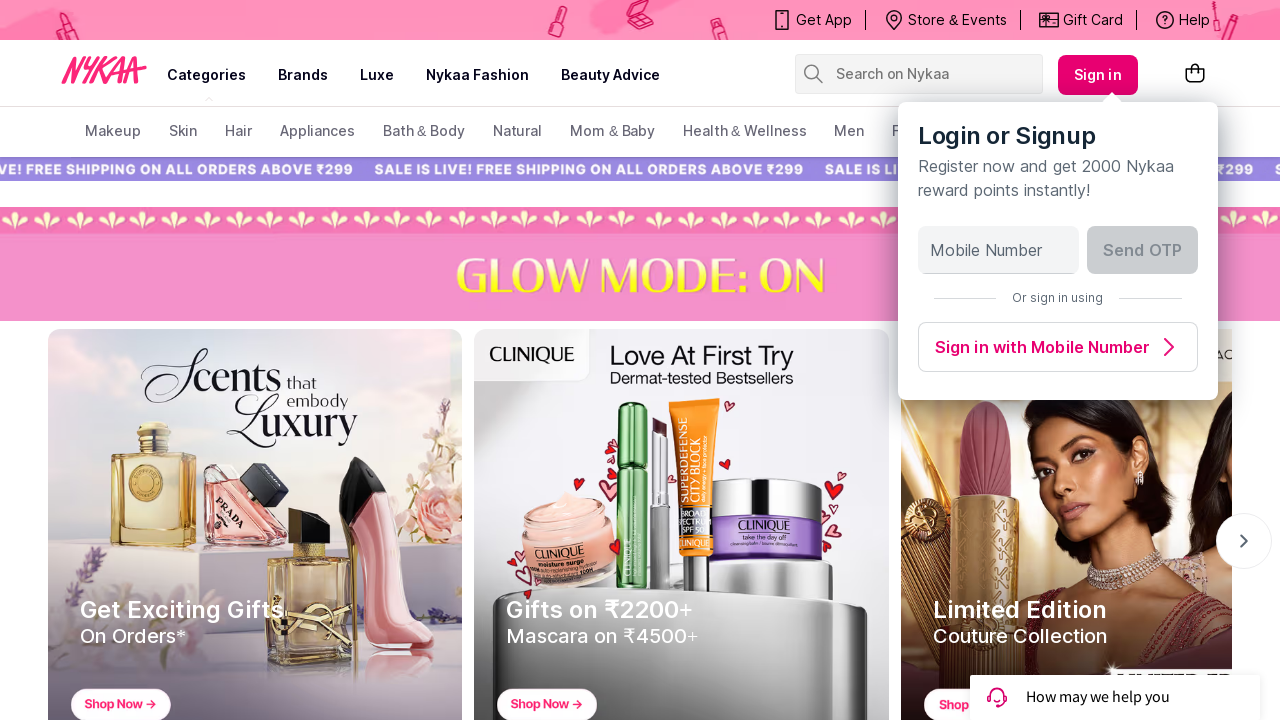

Located the 'brands' navigation link
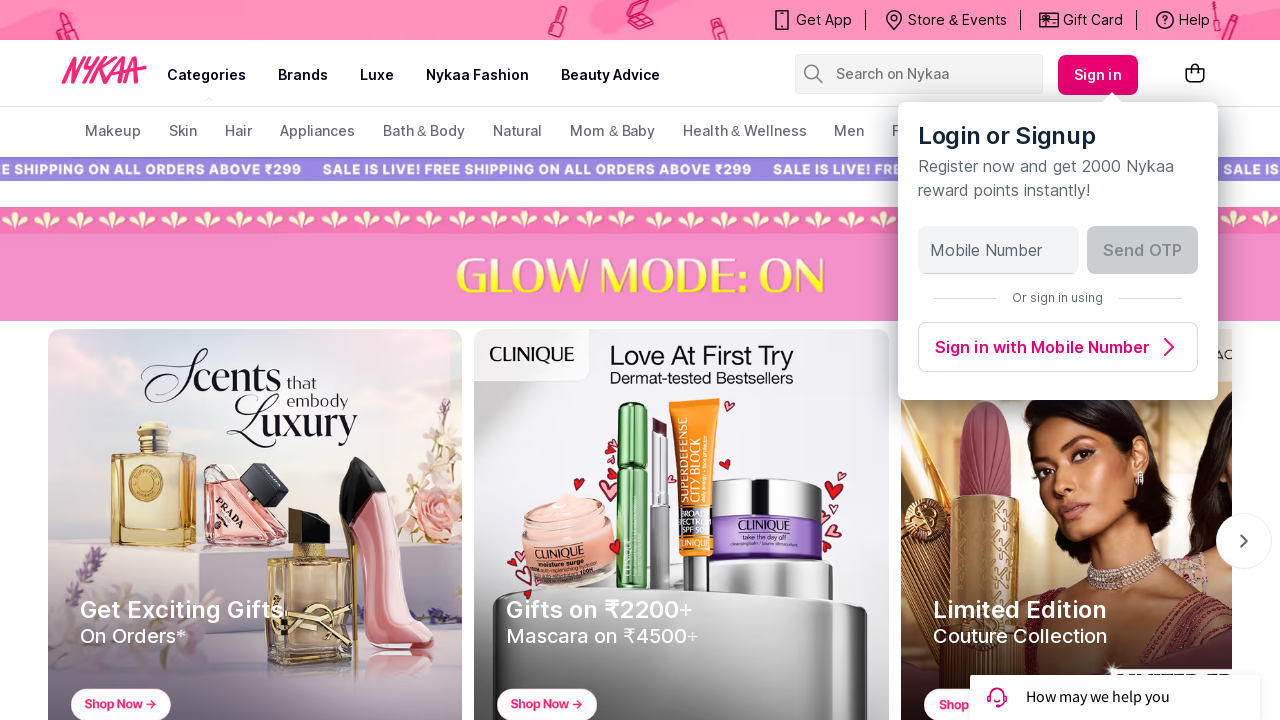

Hovered over the 'brands' navigation link to trigger dropdown menu at (303, 75) on xpath=//a[text()='brands'] >> nth=0
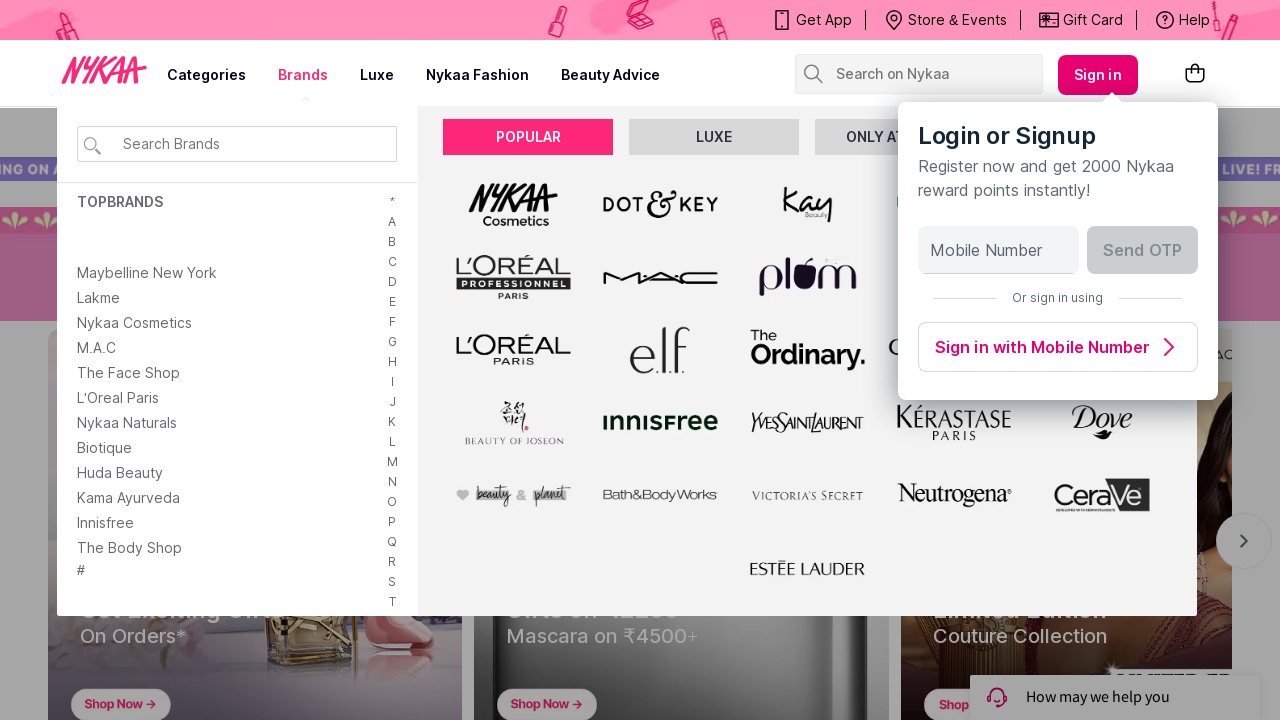

Waited for hover effect to fully display
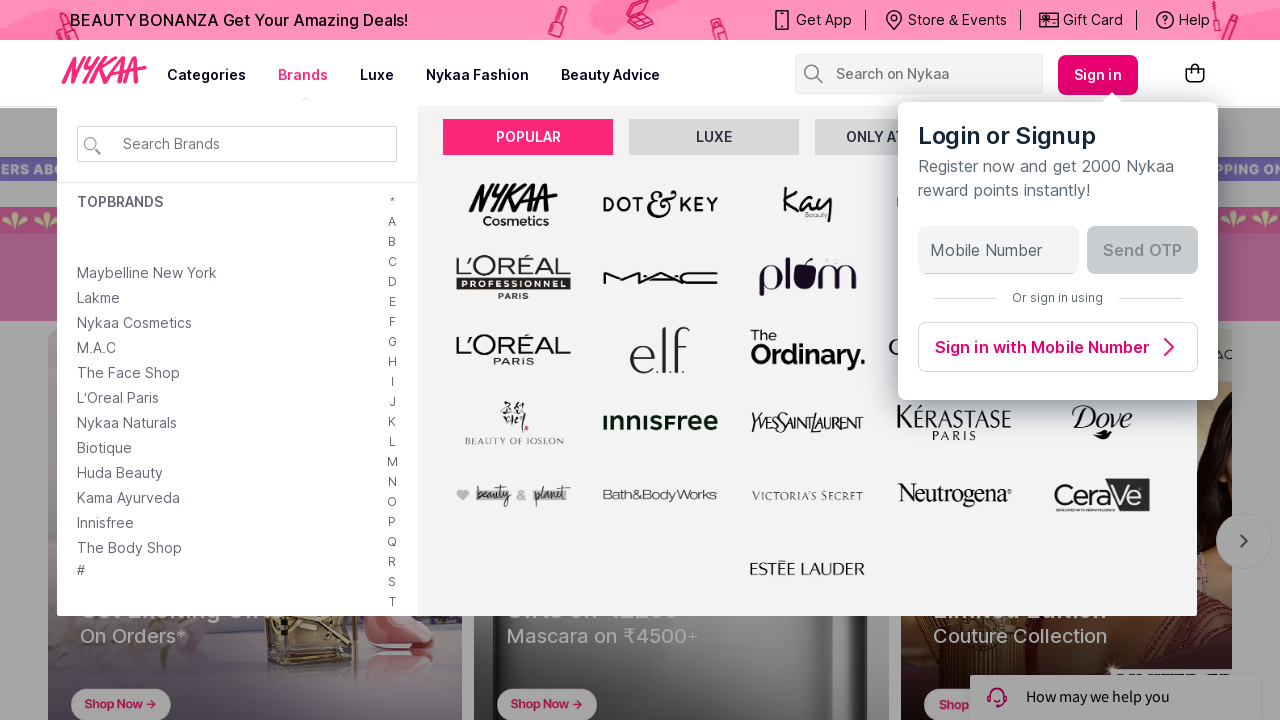

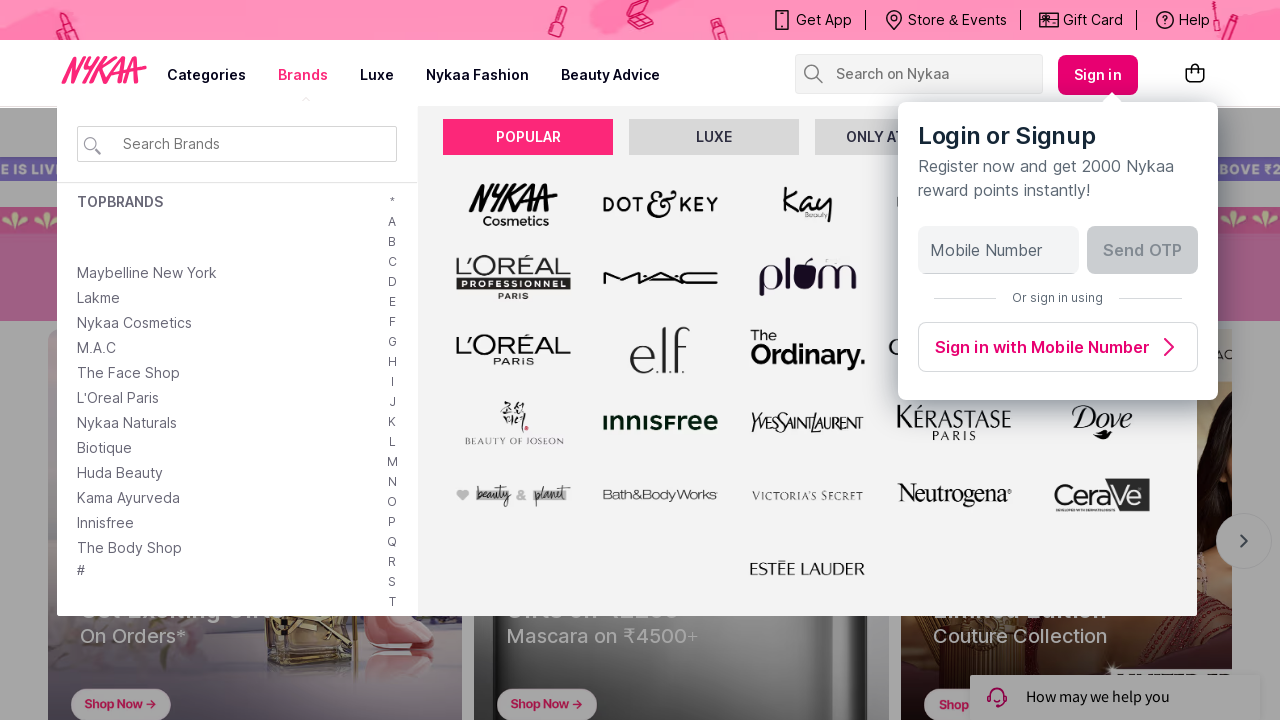